Tests a registration form by filling all required input fields with a name, submitting the form, and verifying the success message is displayed.

Starting URL: http://suninjuly.github.io/registration1.html

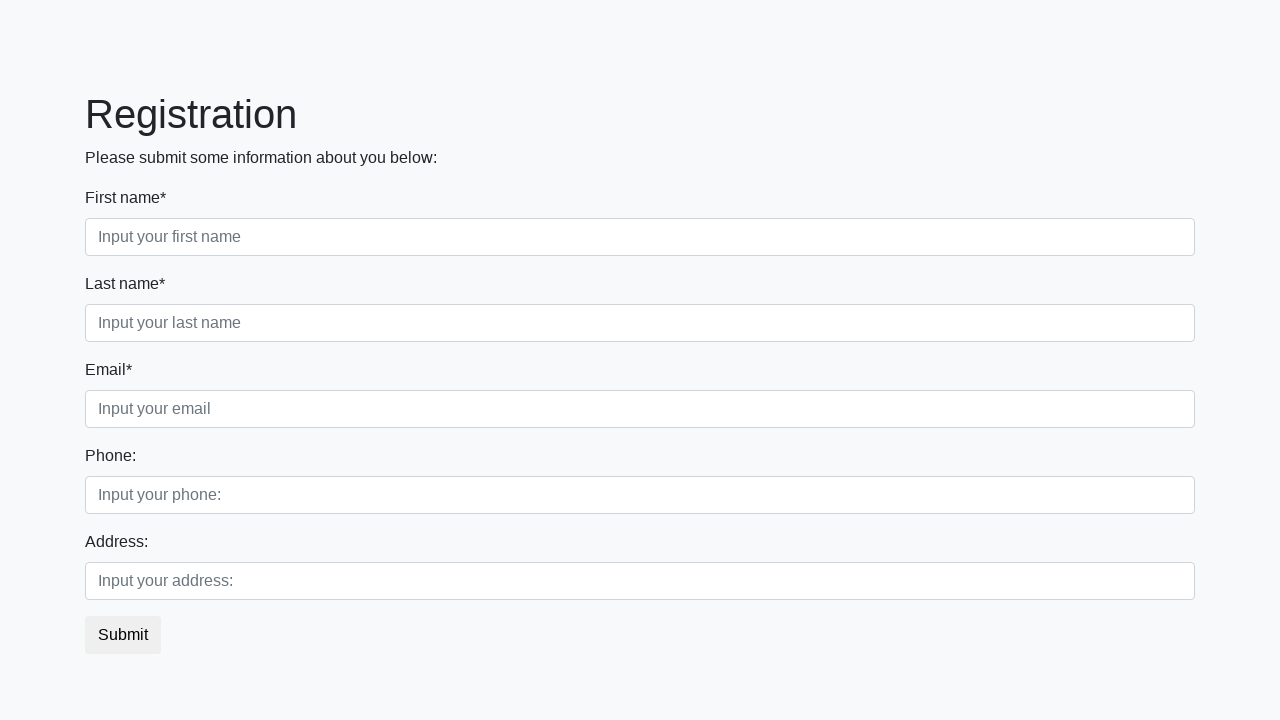

Filled required input field 1 with 'Ivan' on input[required] >> nth=0
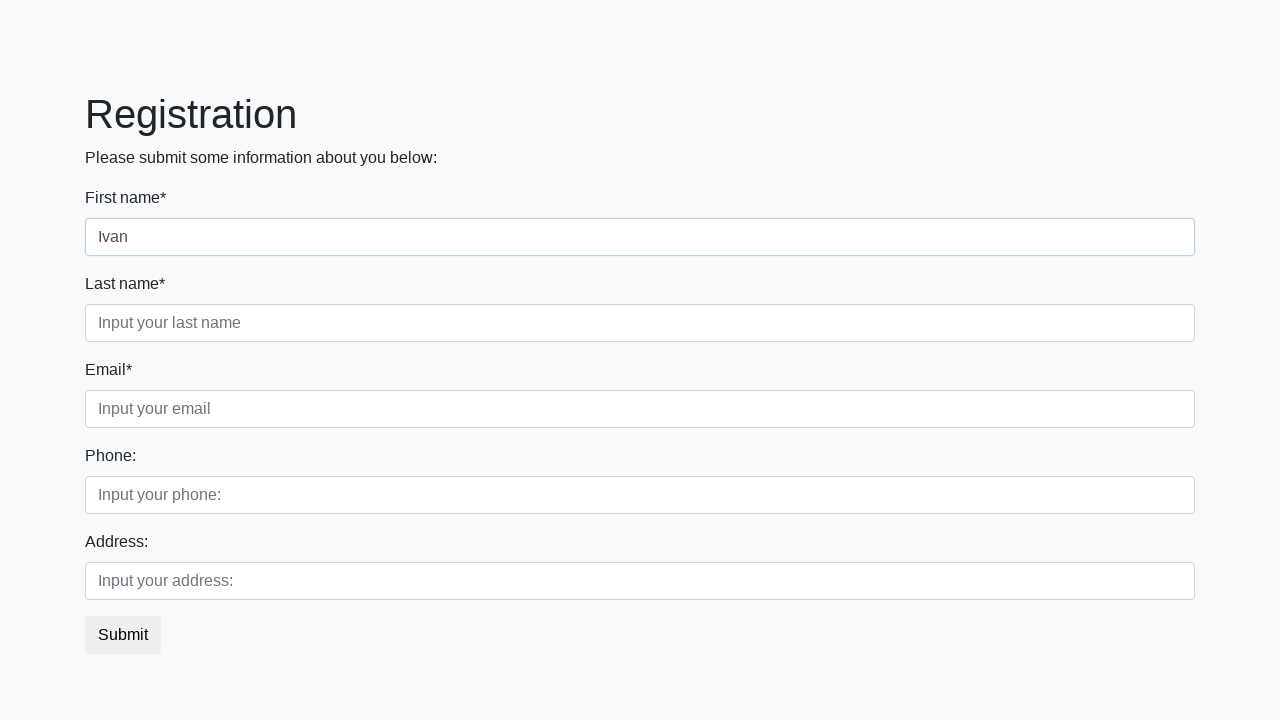

Filled required input field 2 with 'Ivan' on input[required] >> nth=1
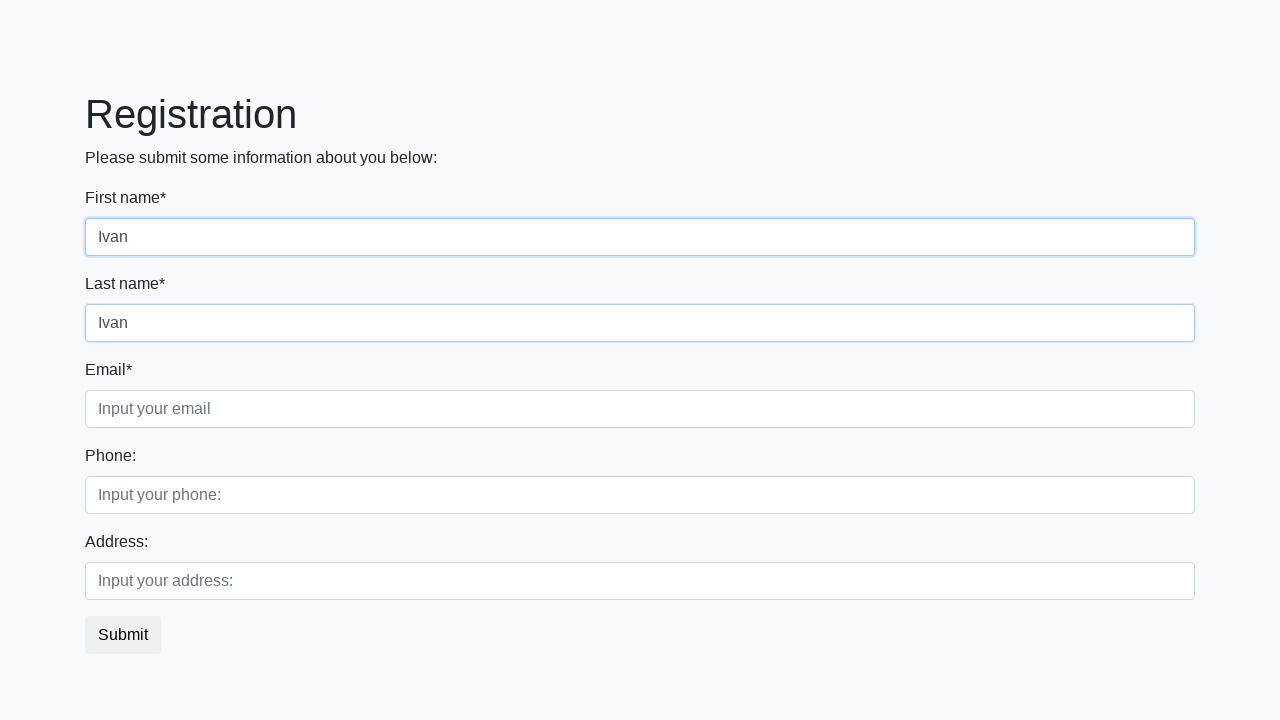

Filled required input field 3 with 'Ivan' on input[required] >> nth=2
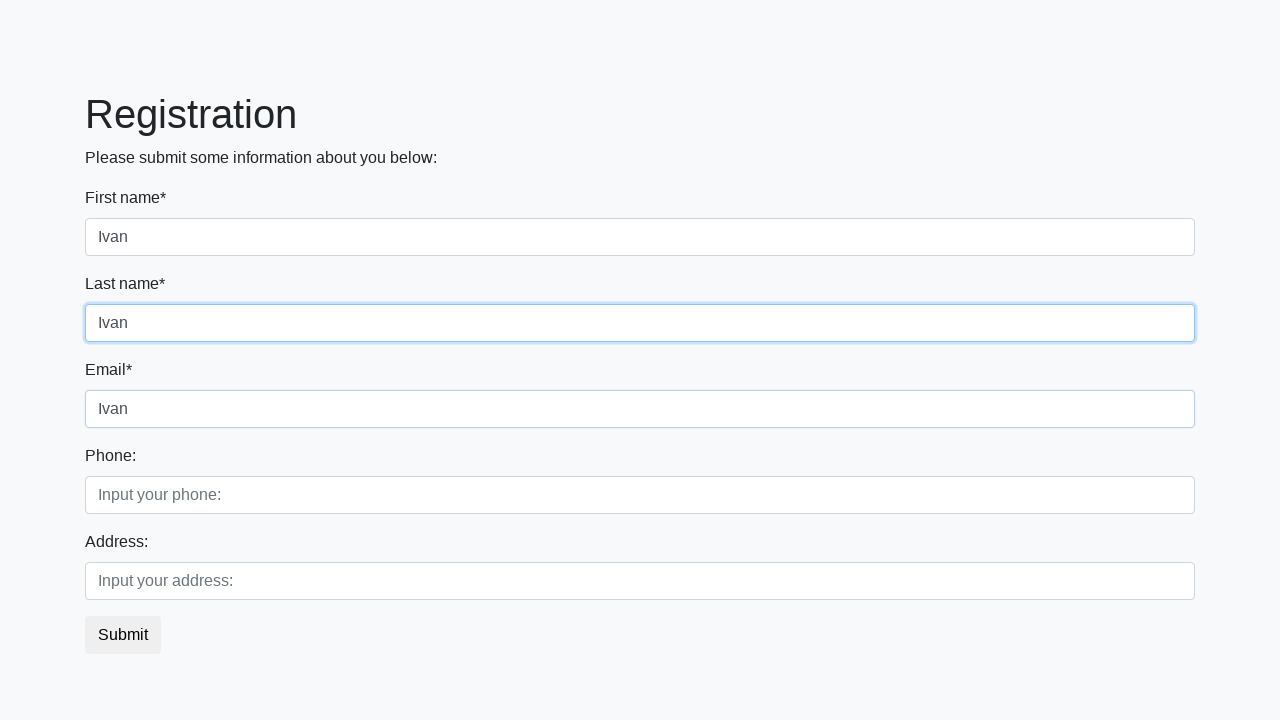

Clicked the submit button at (123, 635) on button.btn
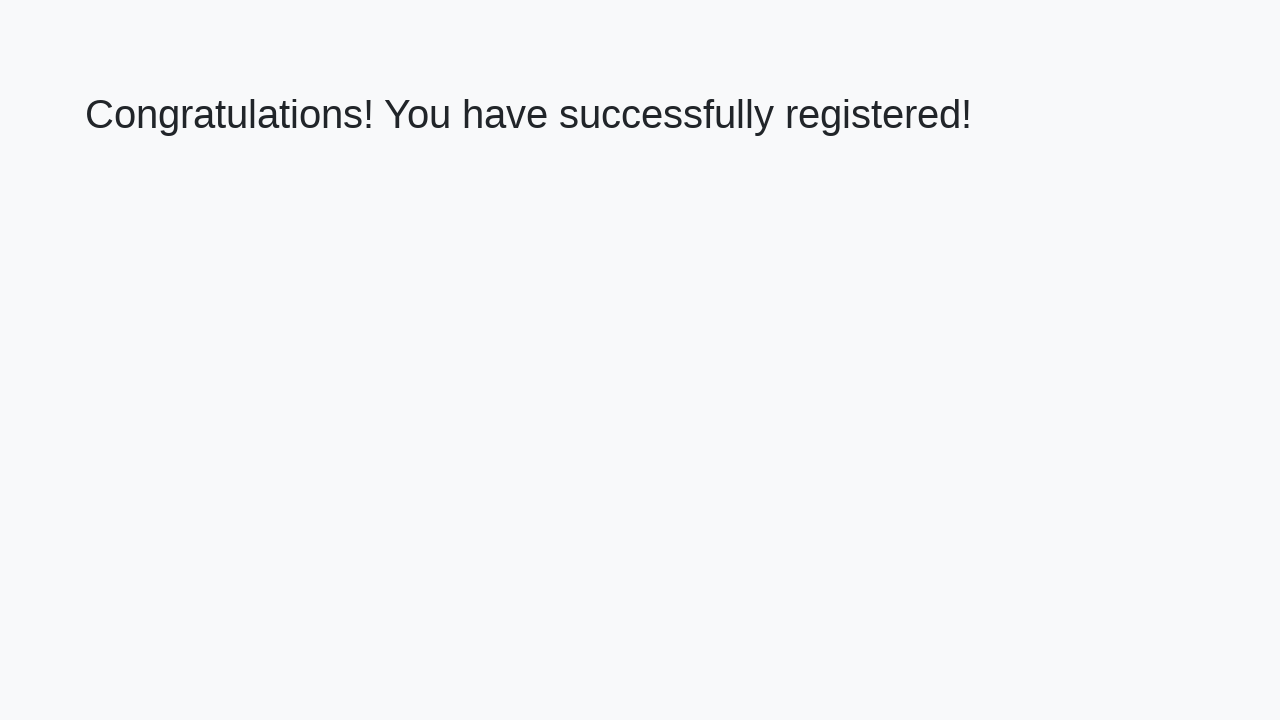

Success message heading loaded
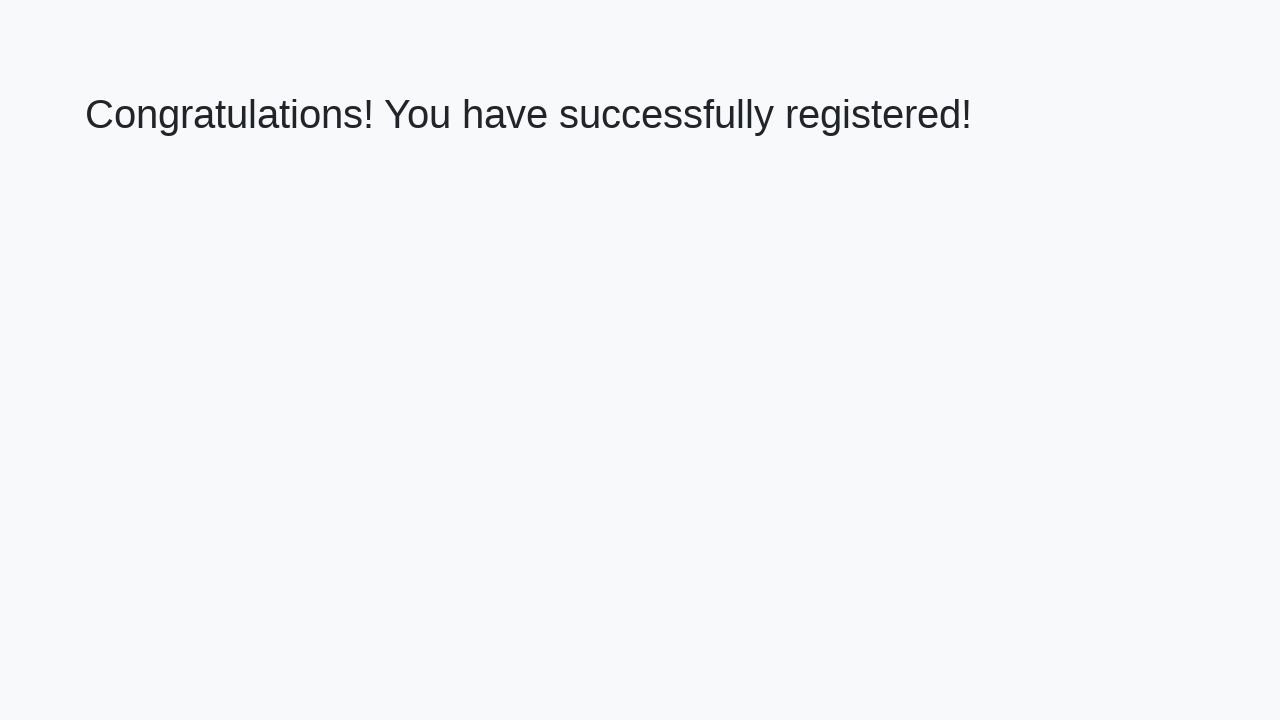

Retrieved success message text: 'Congratulations! You have successfully registered!'
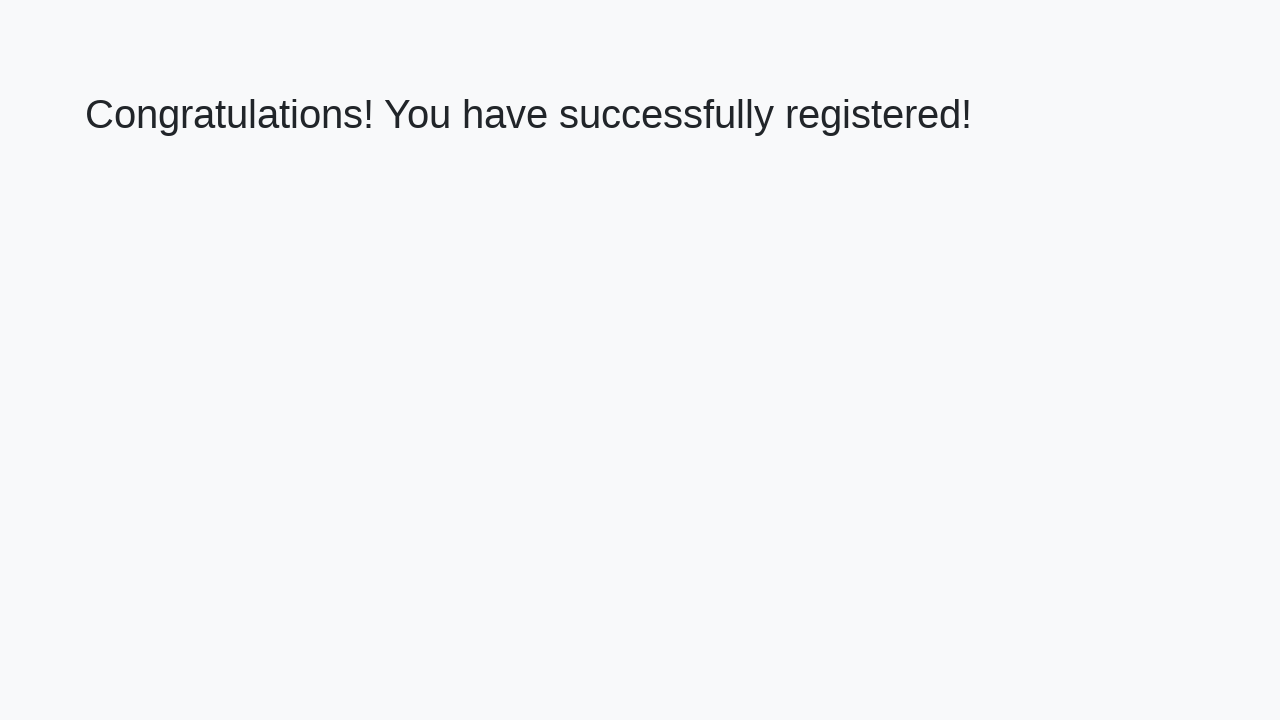

Verified success message matches expected text
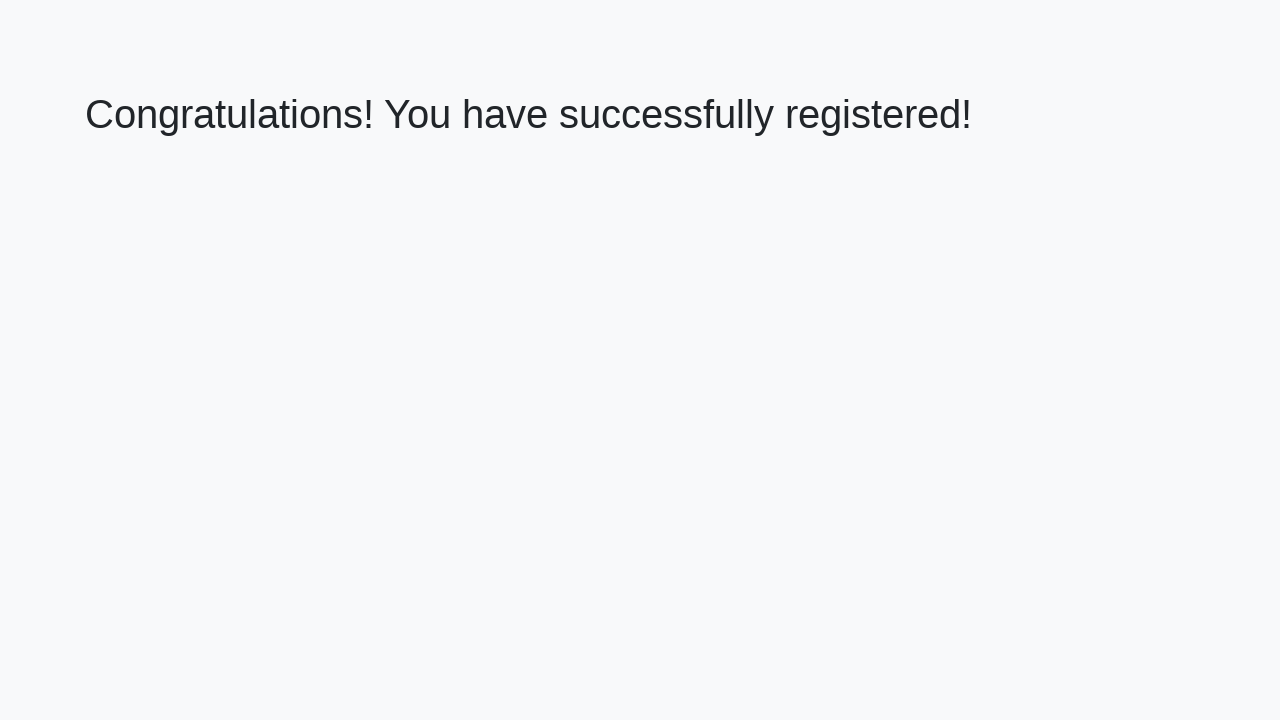

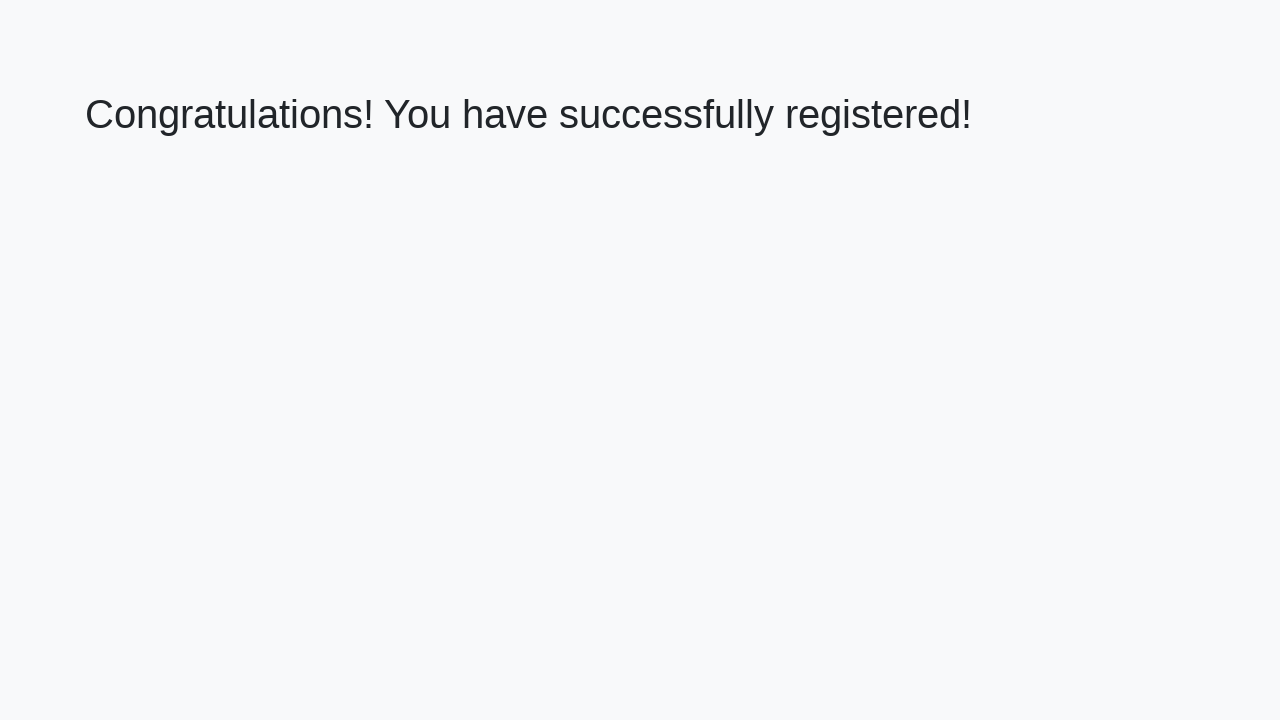